Tests username validation by entering an invalid username and verifying the error message

Starting URL: http://the-internet.herokuapp.com/login

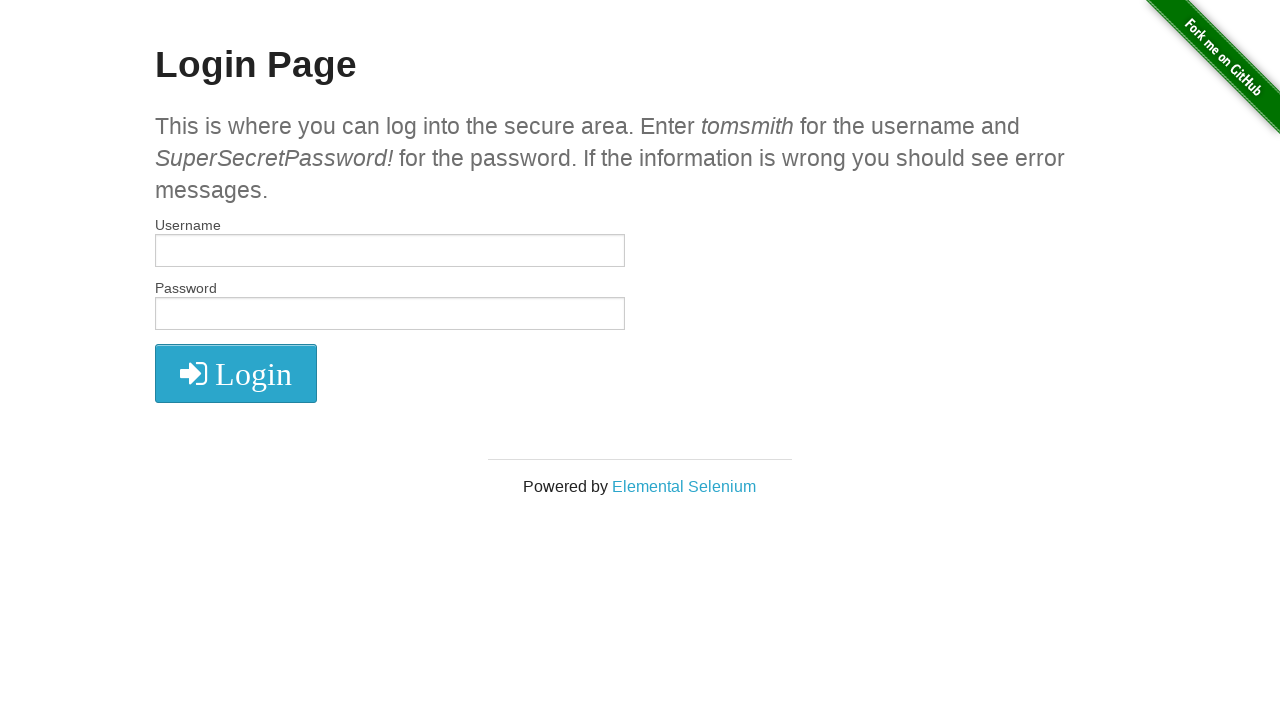

Filled username field with invalid username 'tomsmith1' on input#username
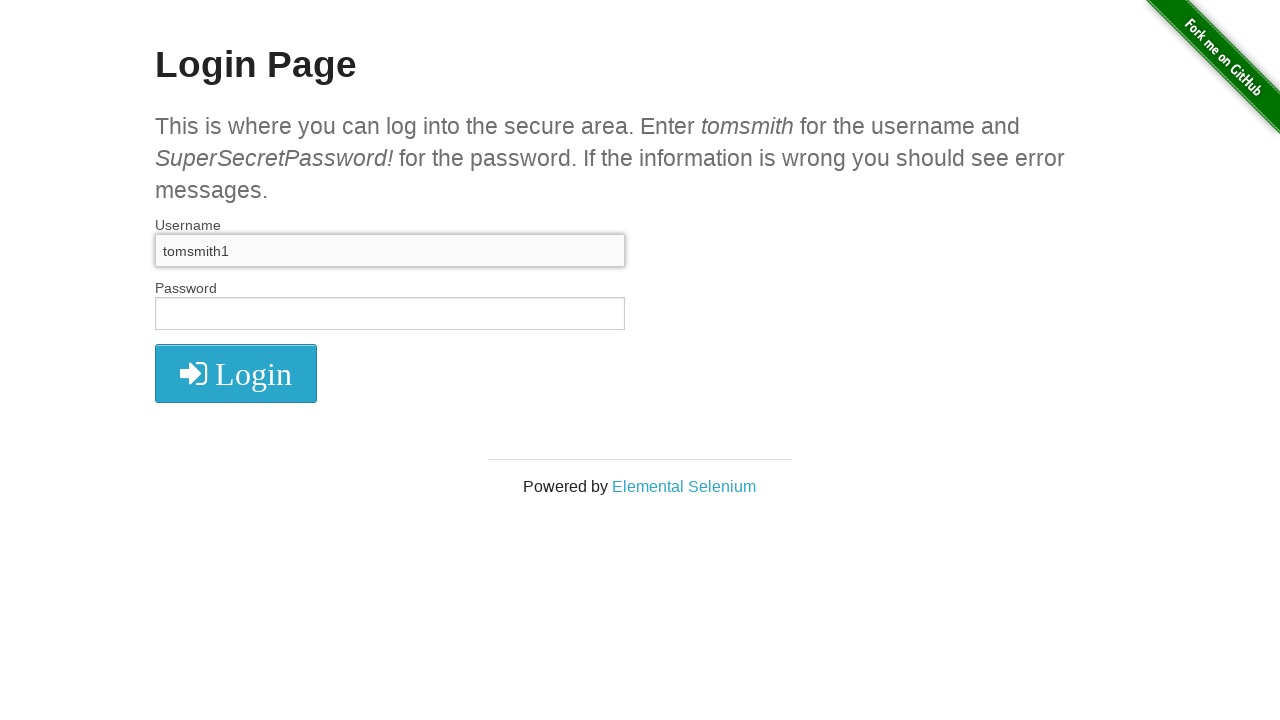

Left password field empty on input#password
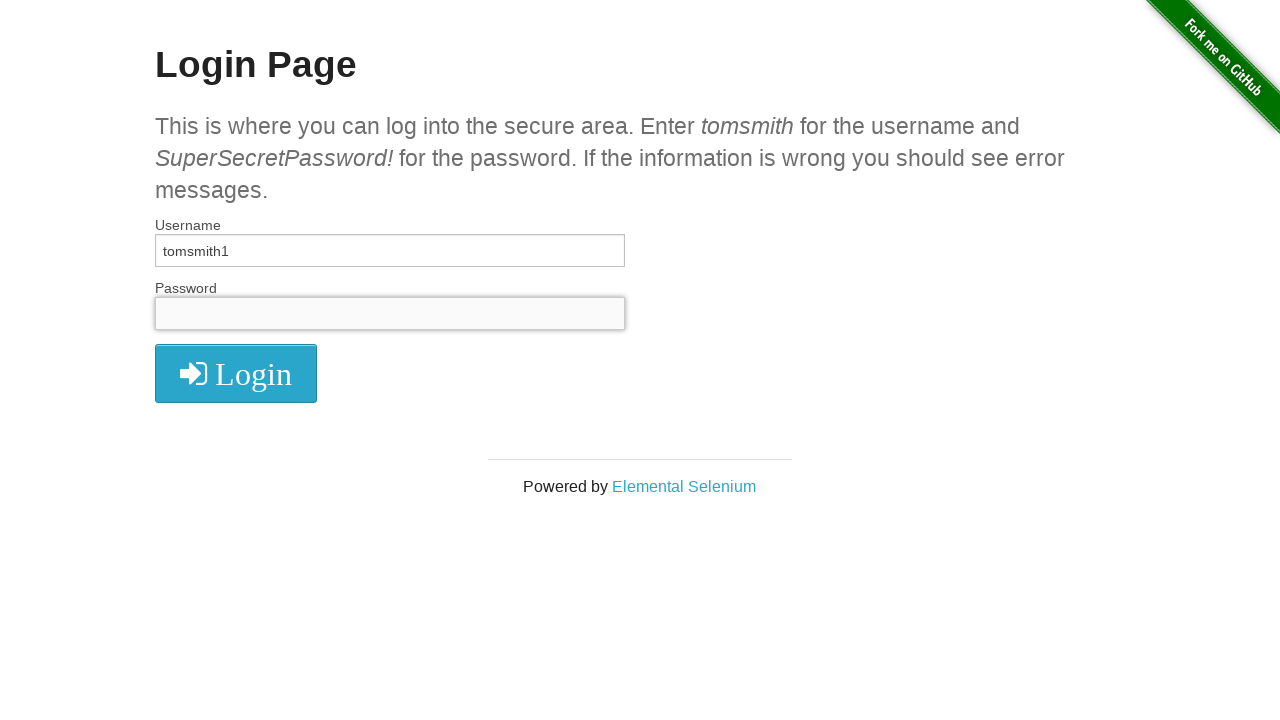

Clicked login button at (236, 374) on i.fa.fa-2x.fa-sign-in
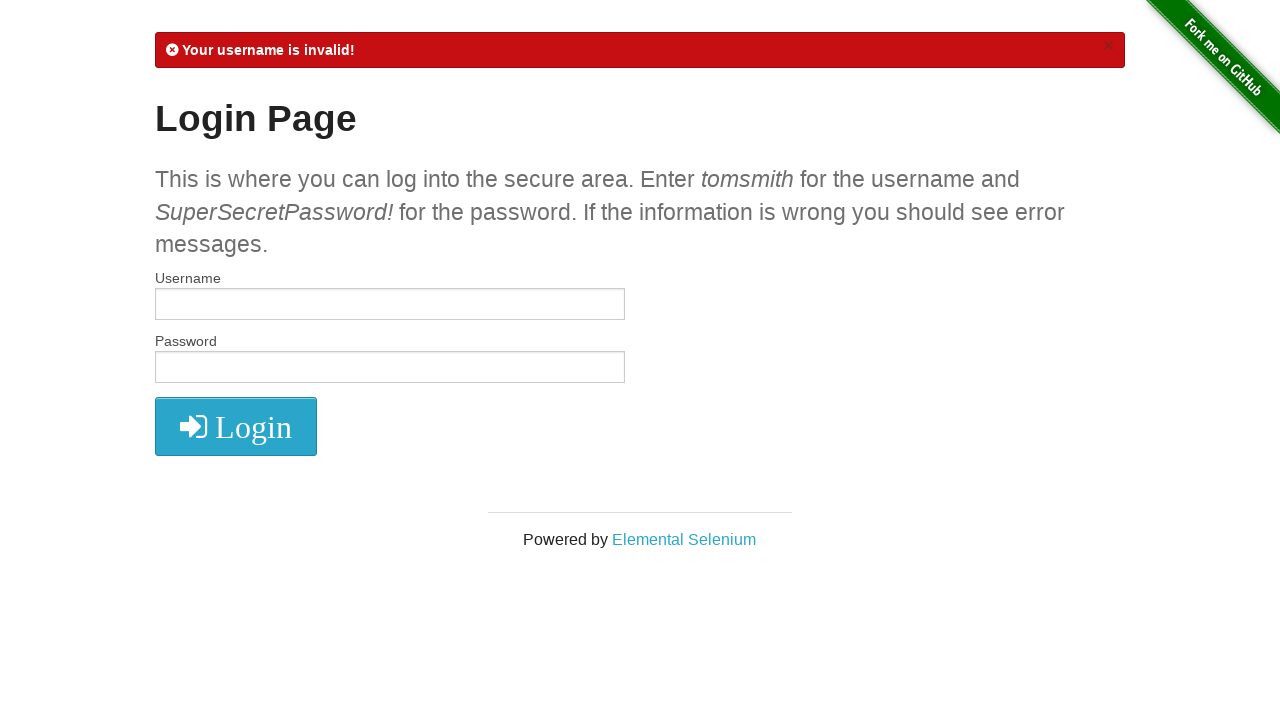

Username error message appeared
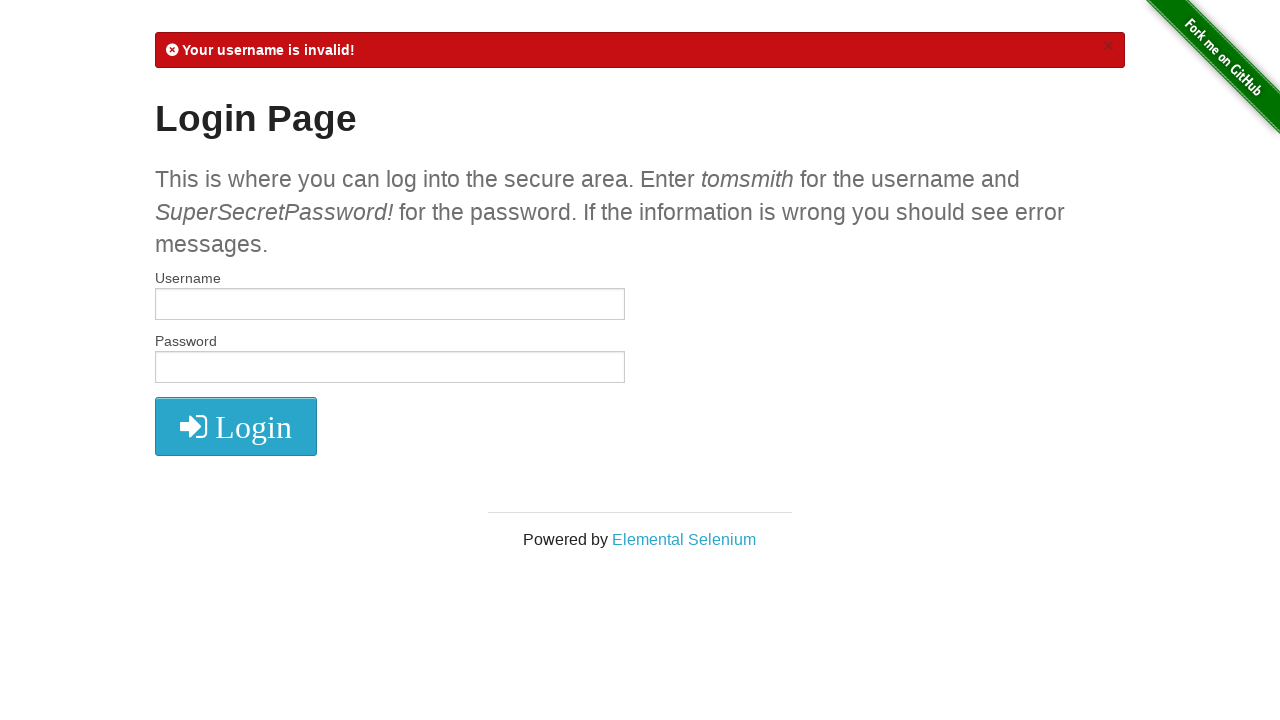

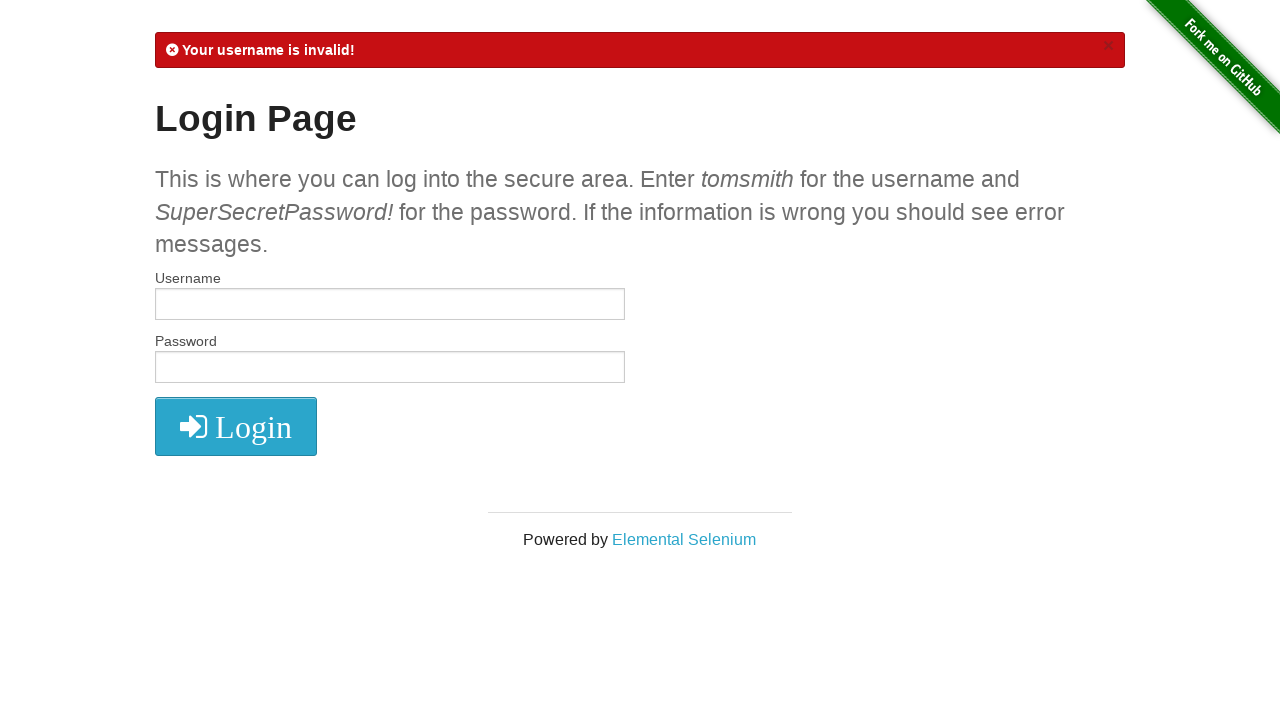